Tests double-click functionality on a button element on a test automation practice page

Starting URL: http://testautomationpractice.blogspot.com/

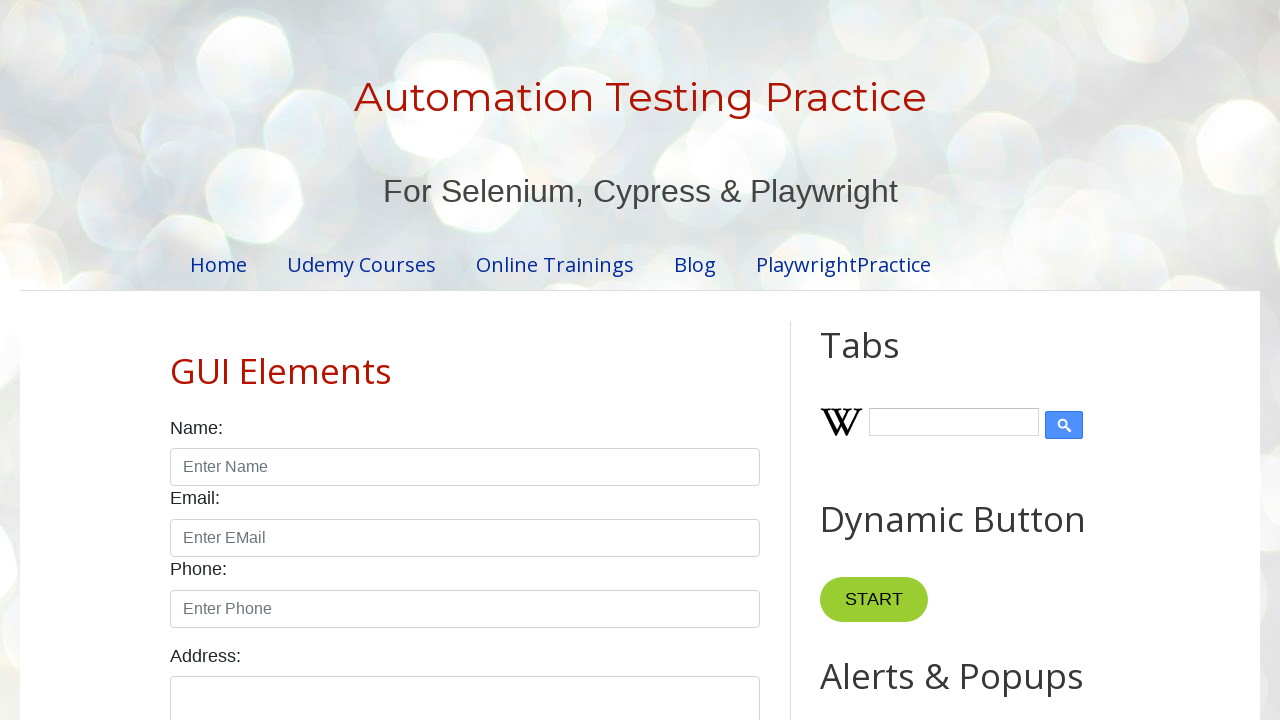

Navigated to test automation practice page
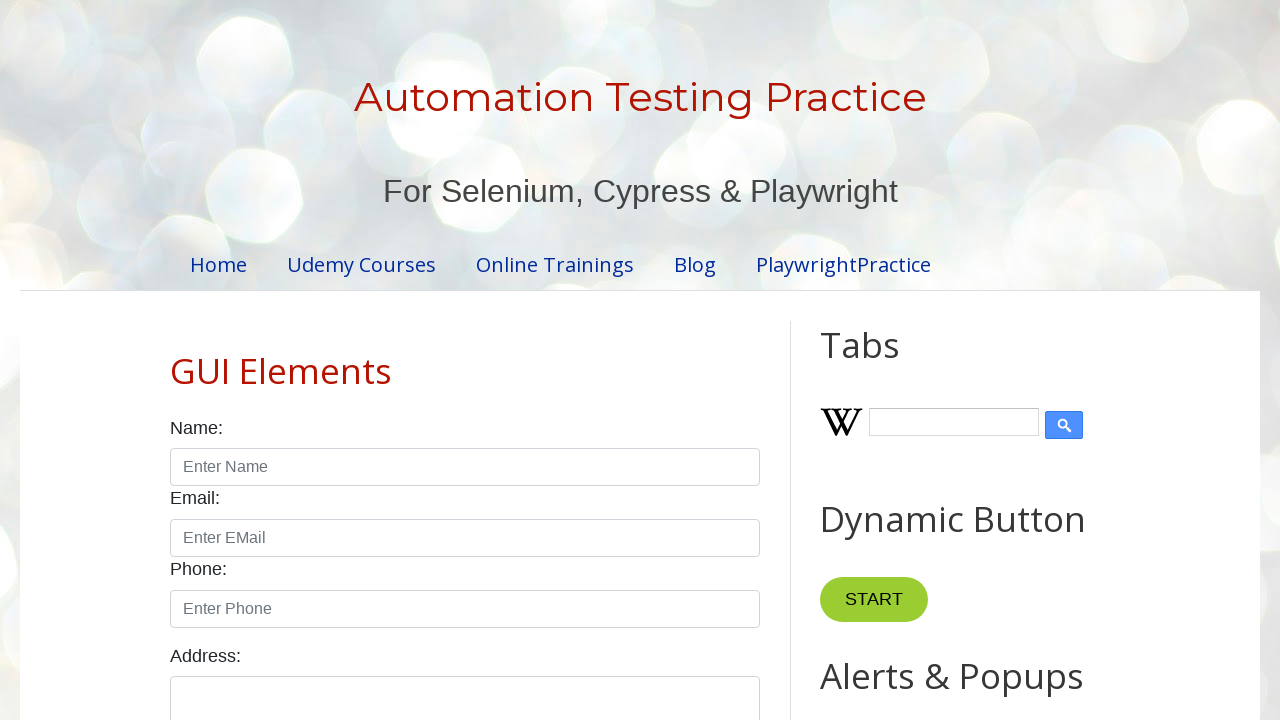

Located button element for double-click test
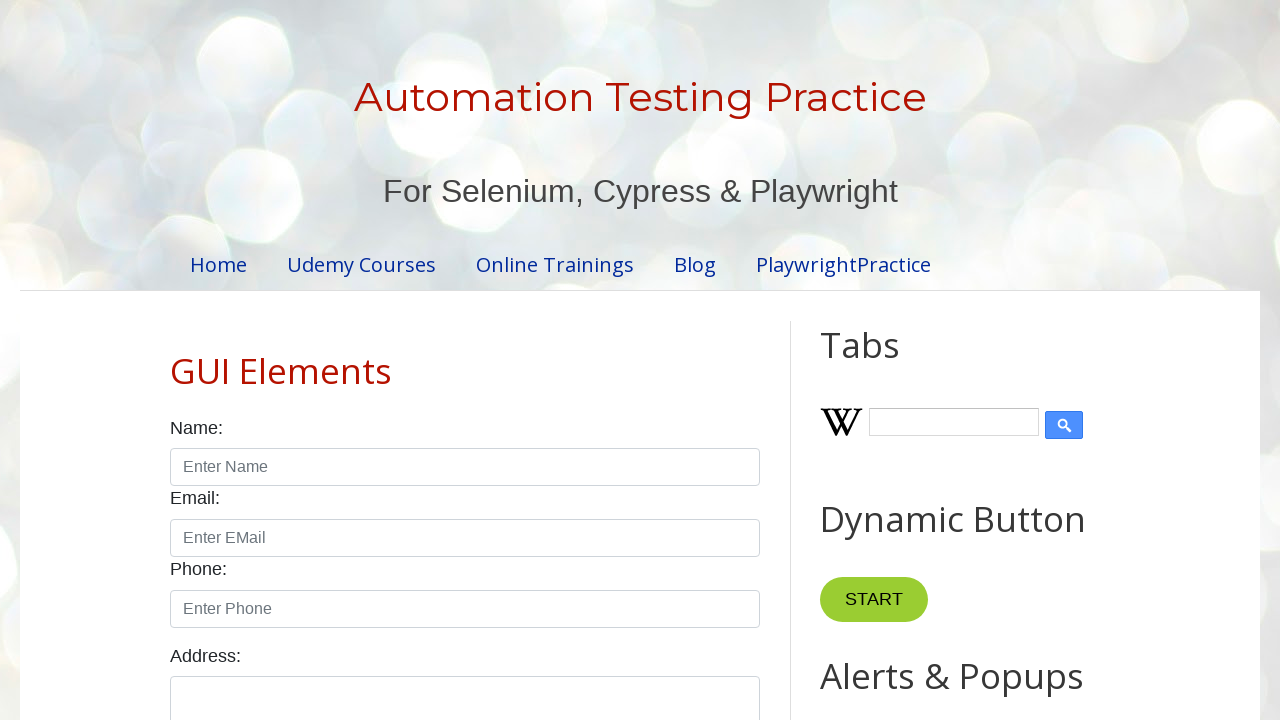

Performed double-click action on button element at (885, 360) on xpath=//*[@id='HTML10']/div[1]/button
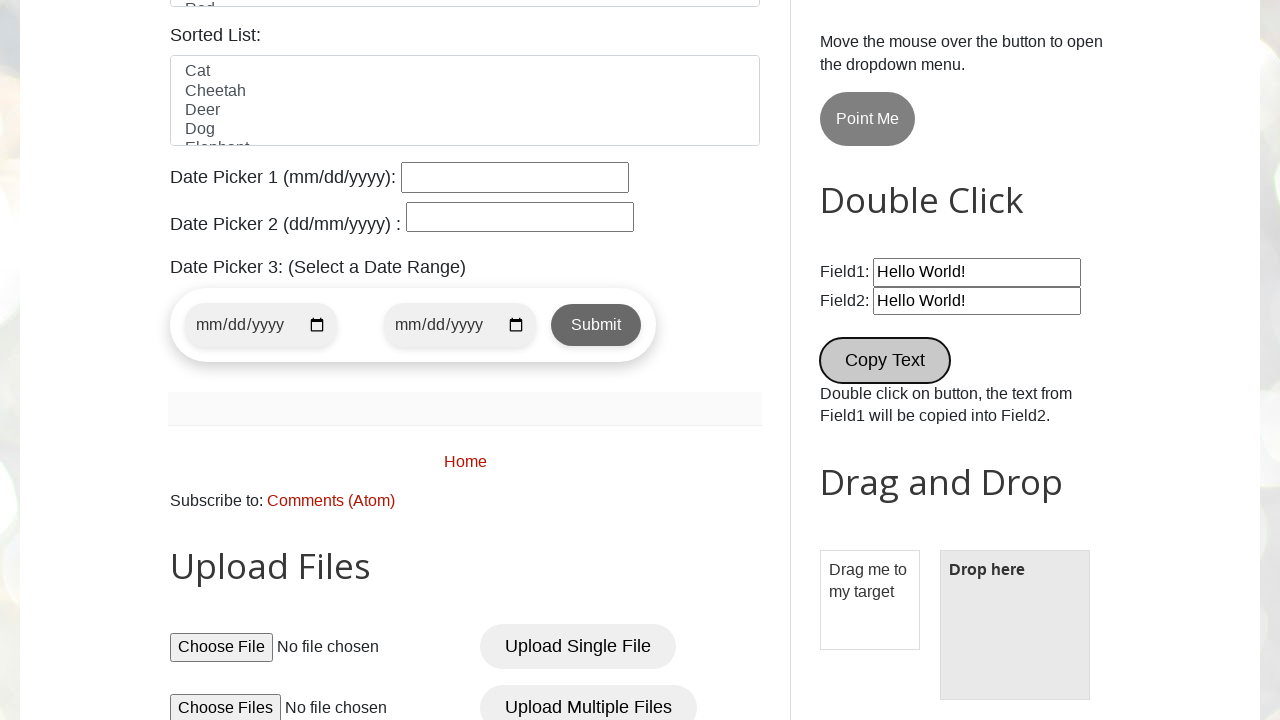

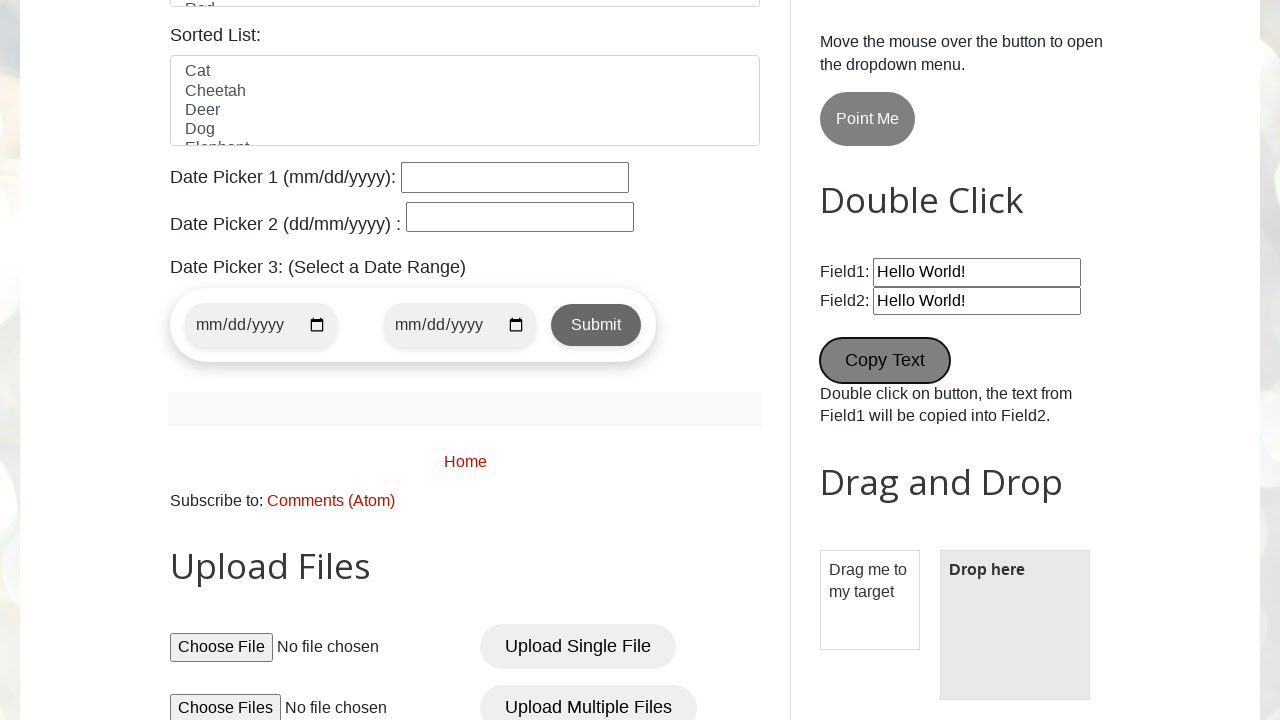